Tests button verification functionality by clicking a verify button and checking for a success message

Starting URL: http://suninjuly.github.io/wait1.html

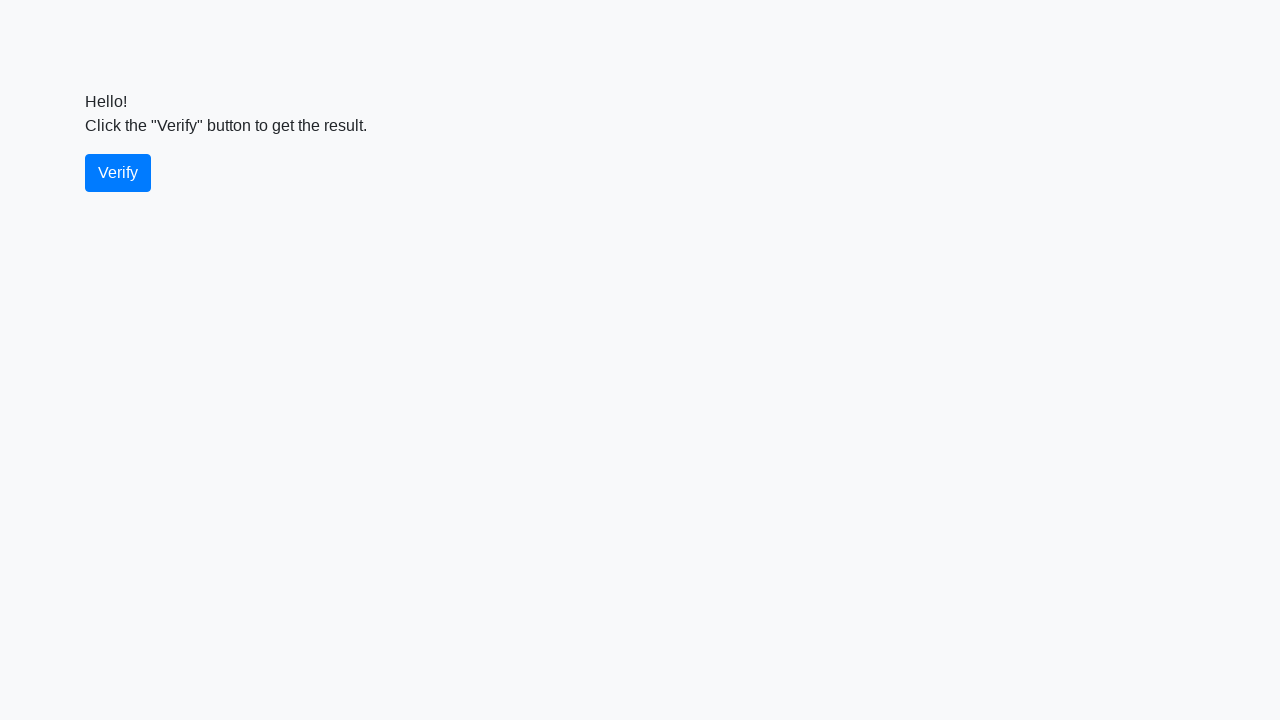

Clicked the verify button at (118, 173) on #verify
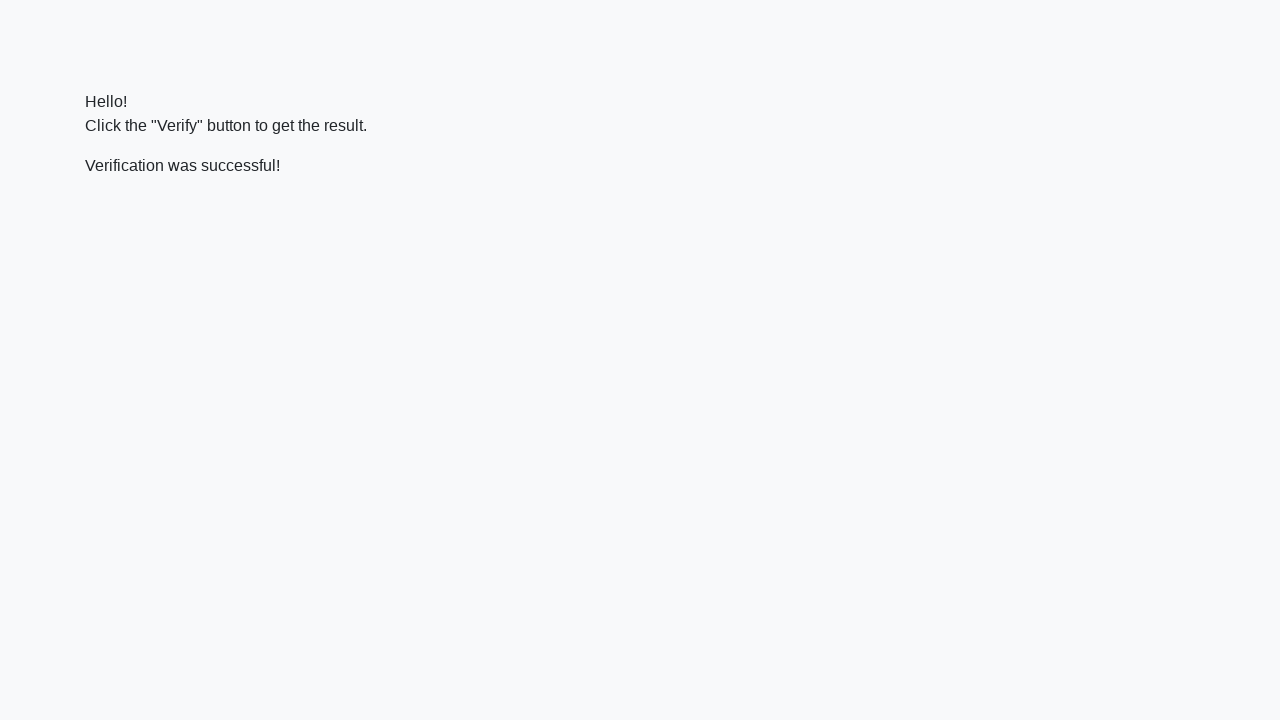

Success message element appeared
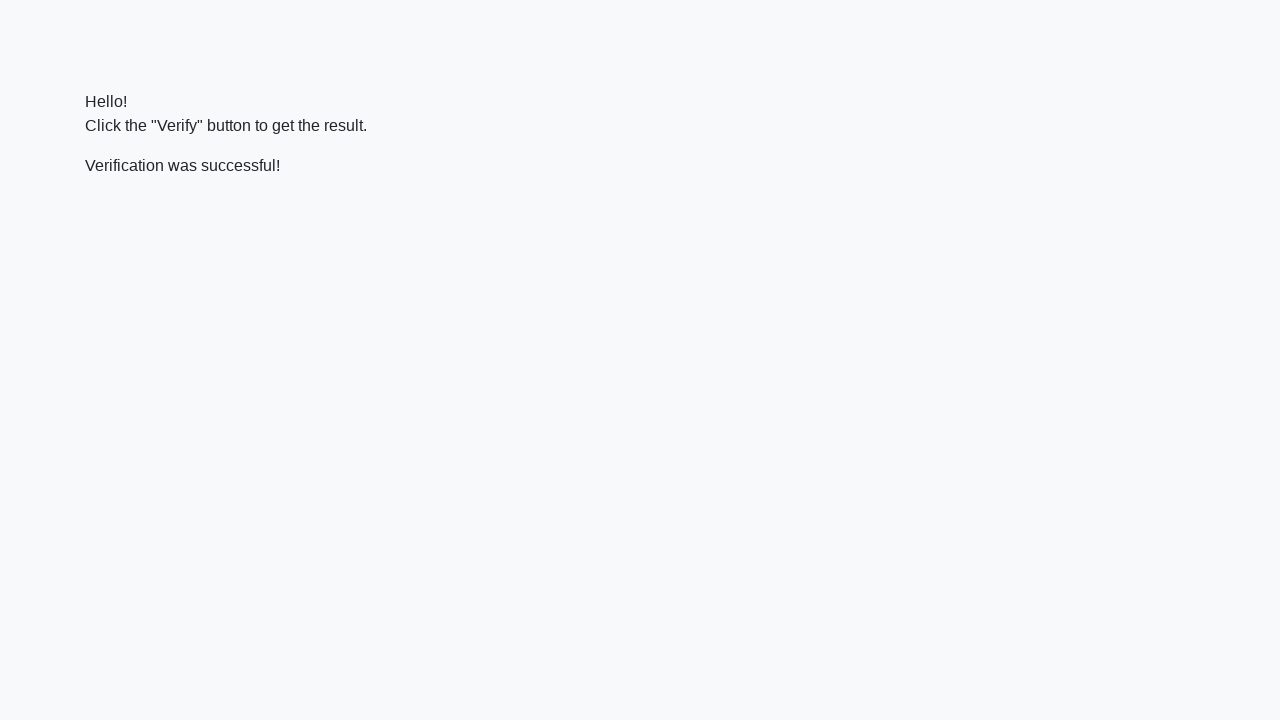

Located success message element
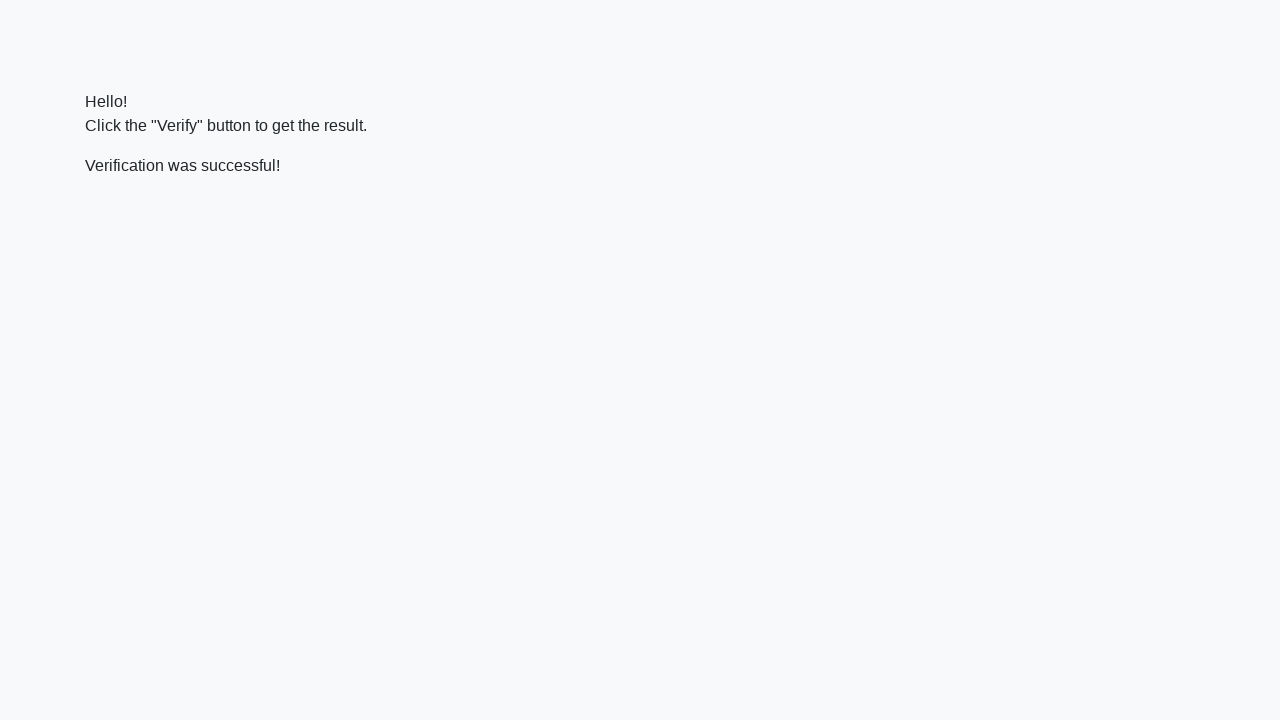

Verified that success message contains 'successful'
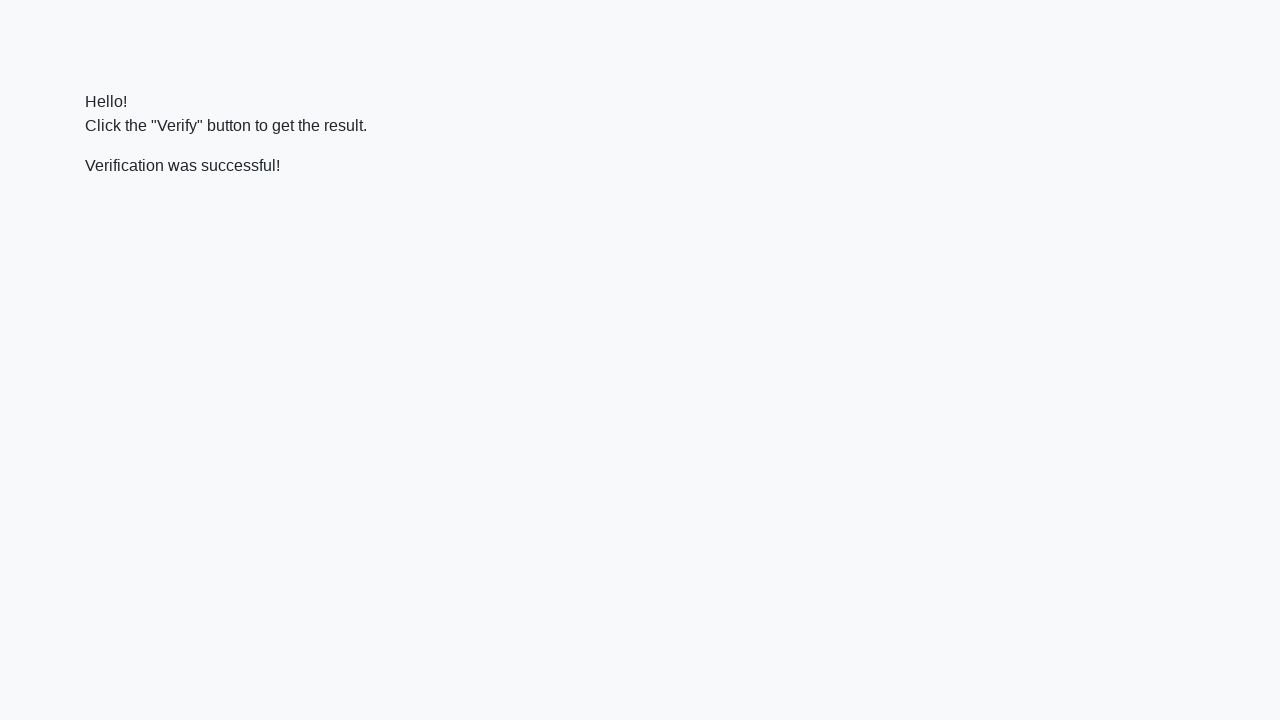

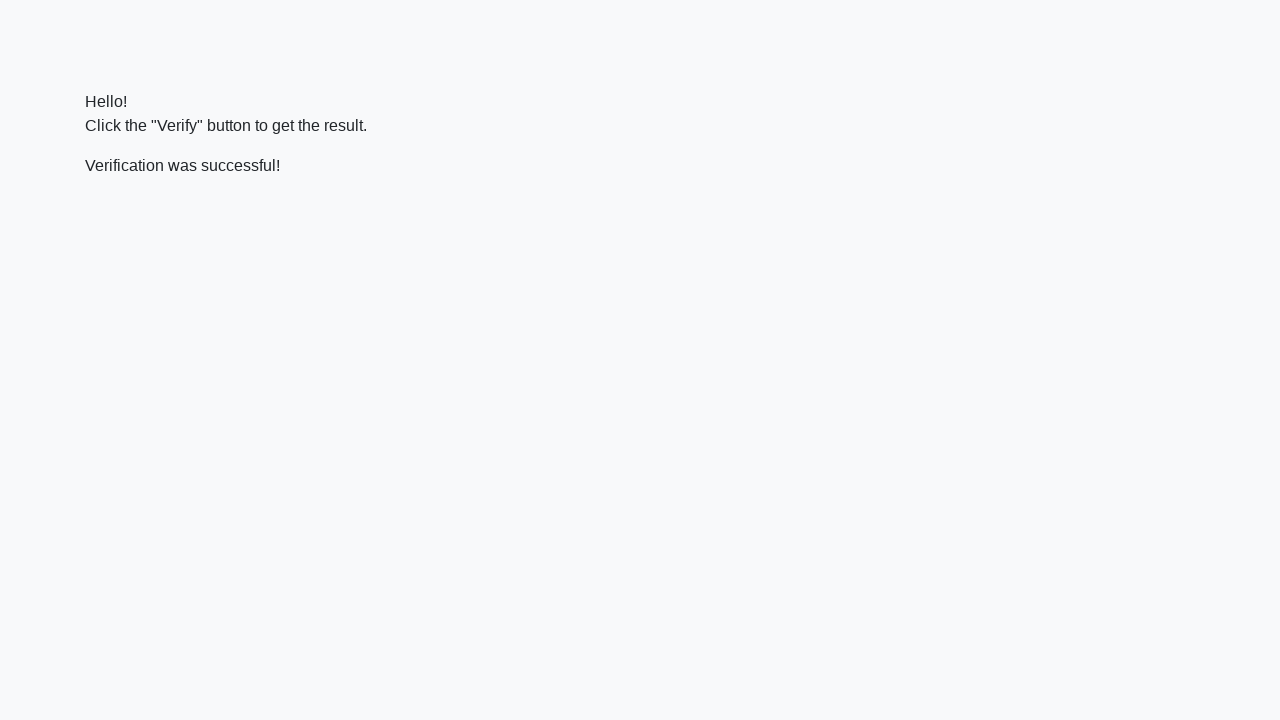